Tests JS Confirm by clicking the confirm button, accepting the alert, and verifying the result message displays "You clicked: Ok"

Starting URL: https://the-internet.herokuapp.com/javascript_alerts

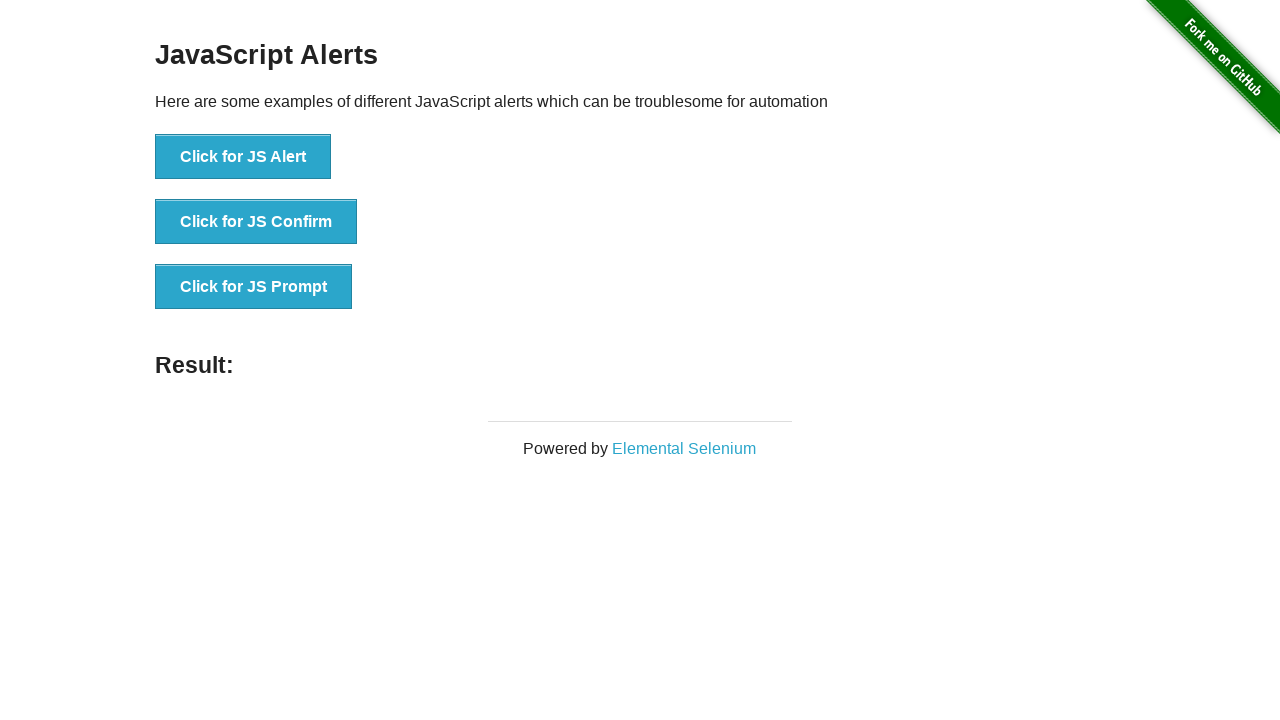

Set up dialog handler to automatically accept alerts
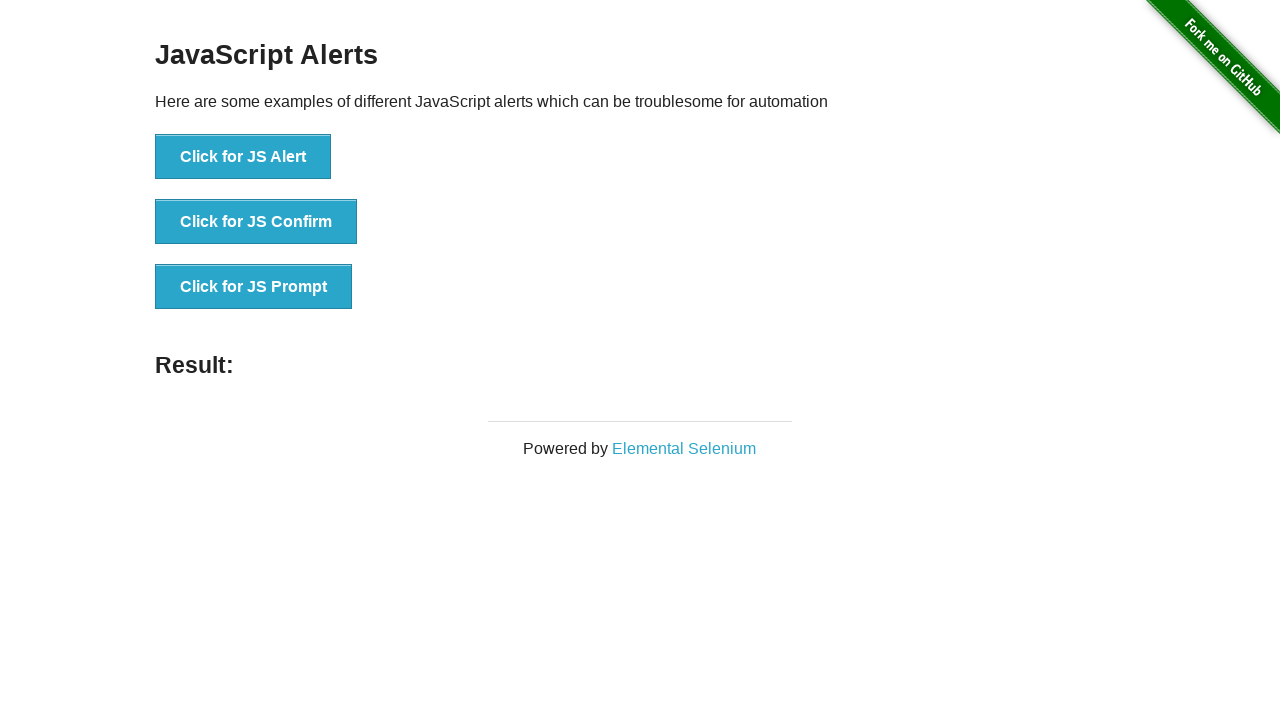

Clicked the JS Confirm button at (256, 222) on button[onclick*='jsConfirm']
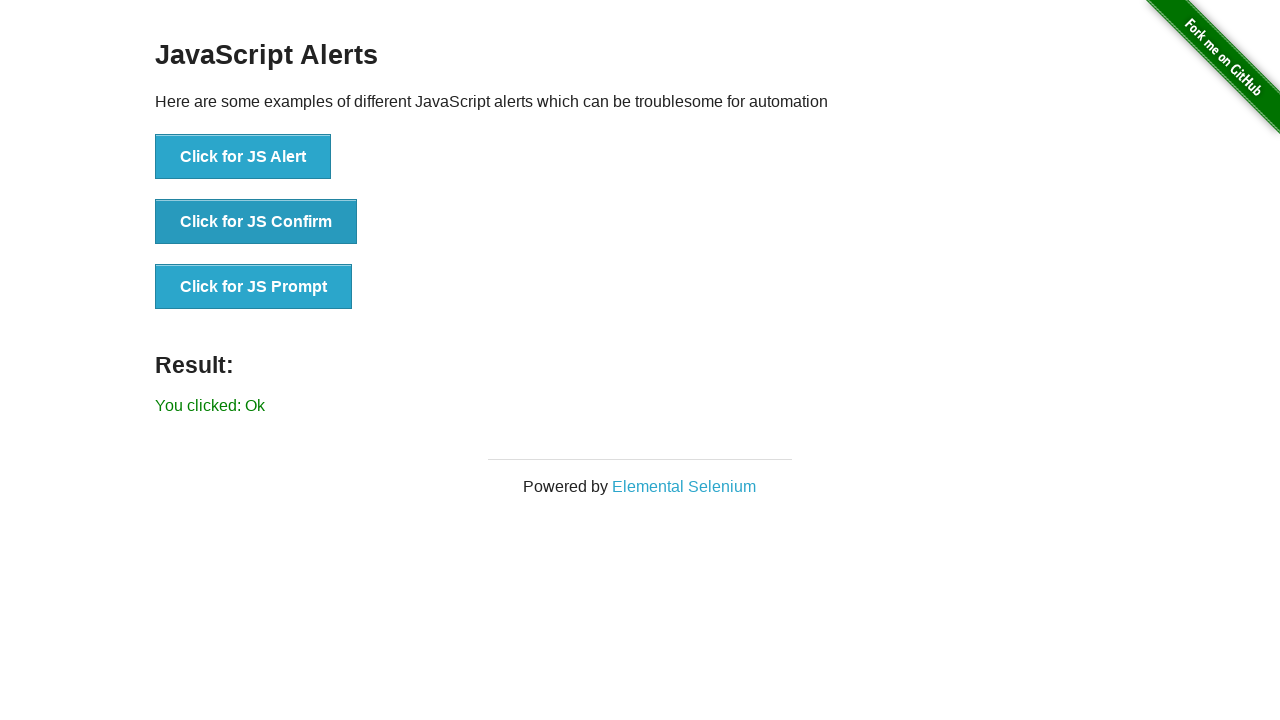

Result message displayed after accepting the confirm alert
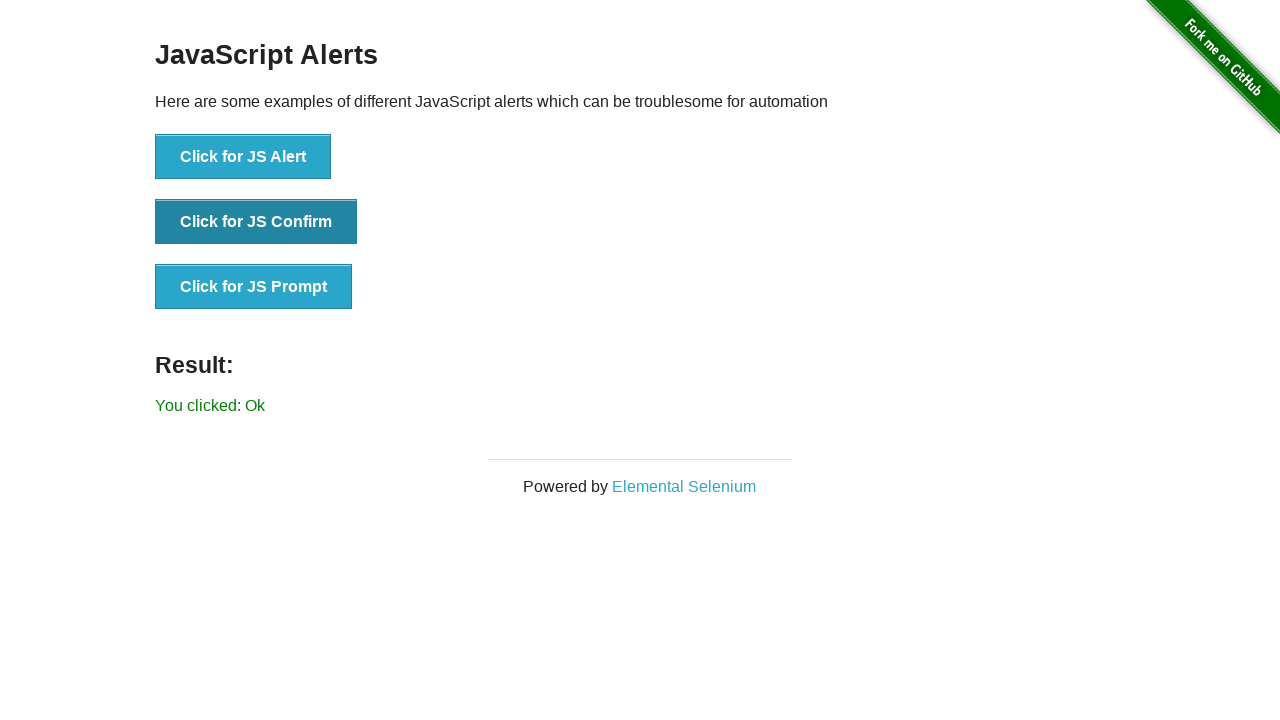

Verified result message displays 'You clicked: Ok'
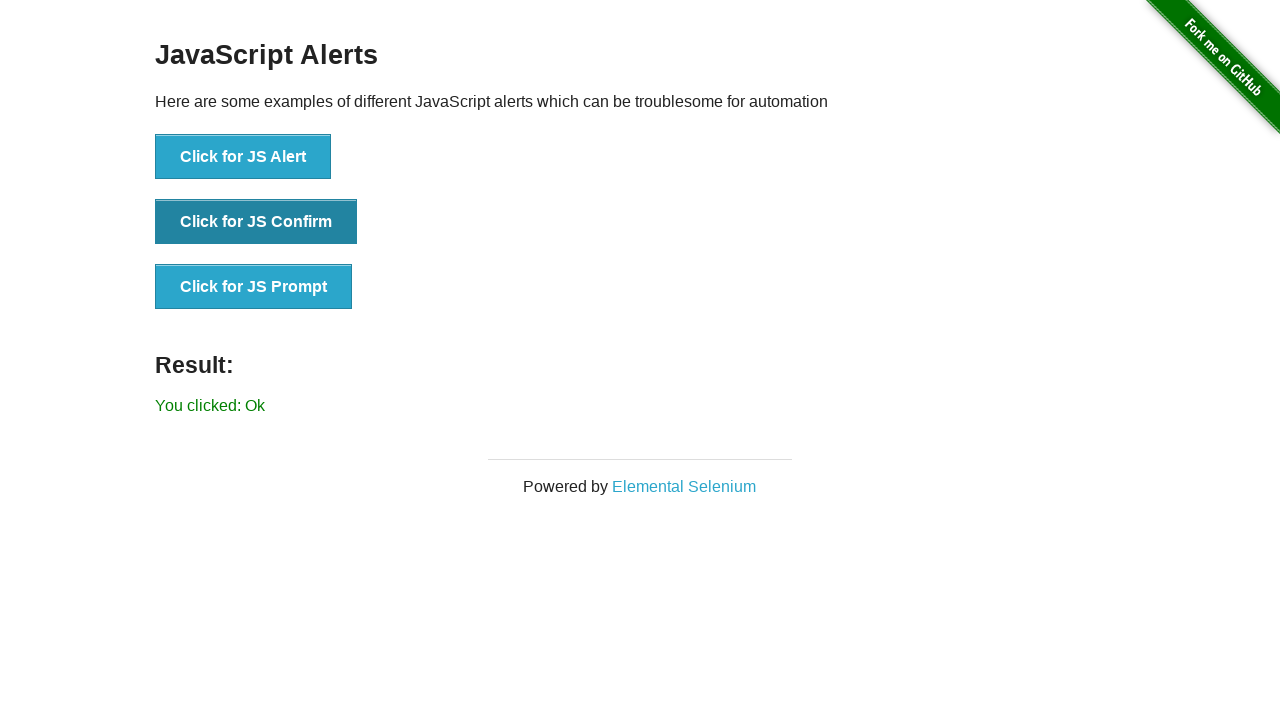

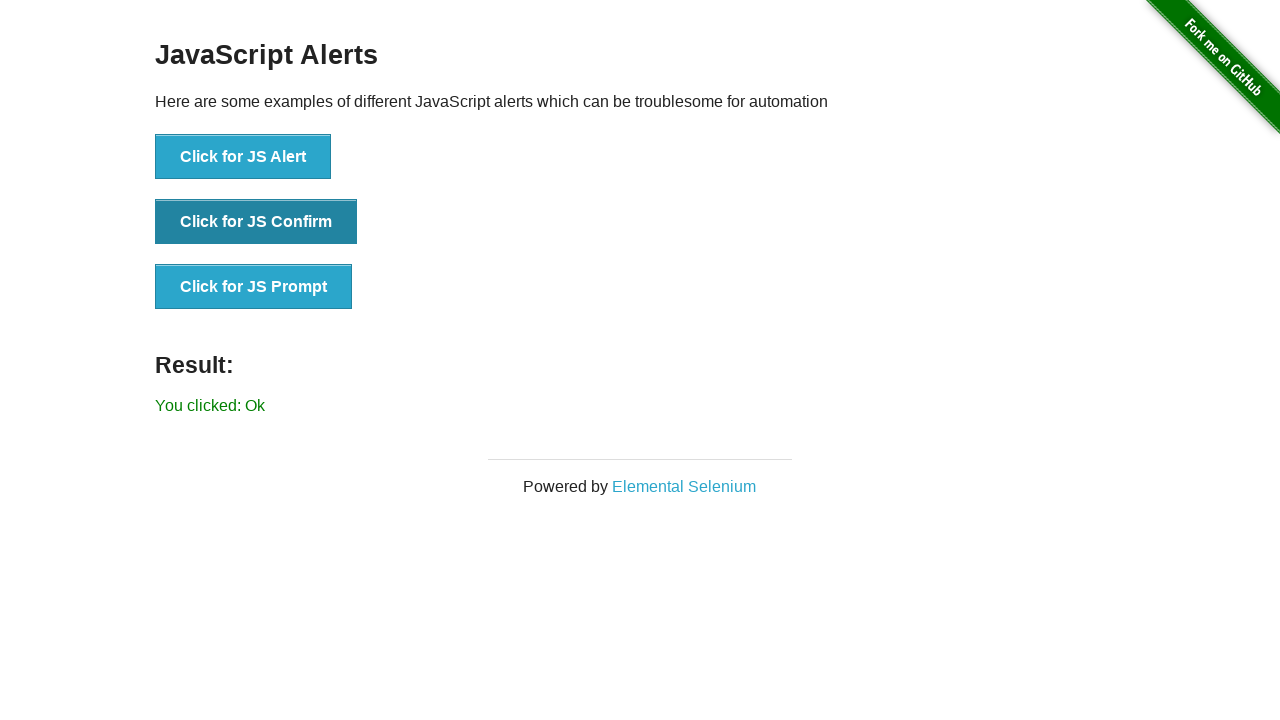